Tests a registration form on HYR Tutorials website by filling in personal details including name, email, password, gender, and language preference, then submitting the form

Starting URL: https://www.hyrtutorials.com/p/basic-controls.html

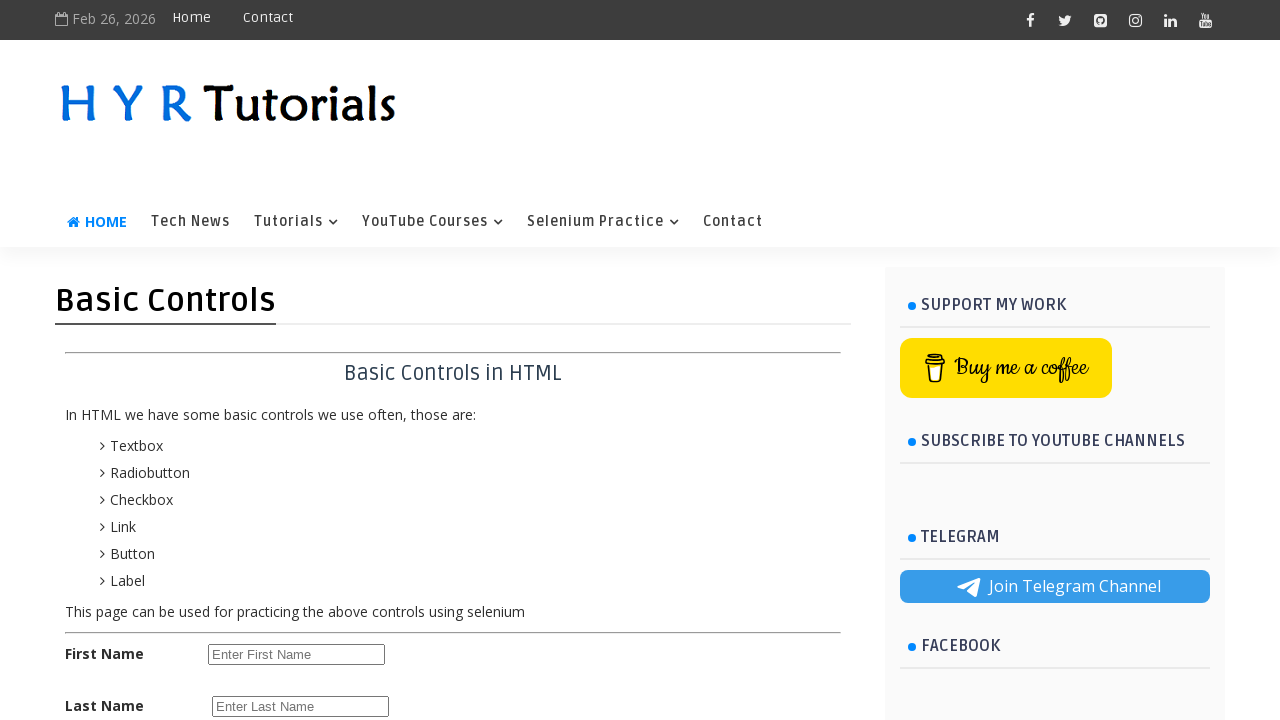

Scrolled page down 300px to make form visible
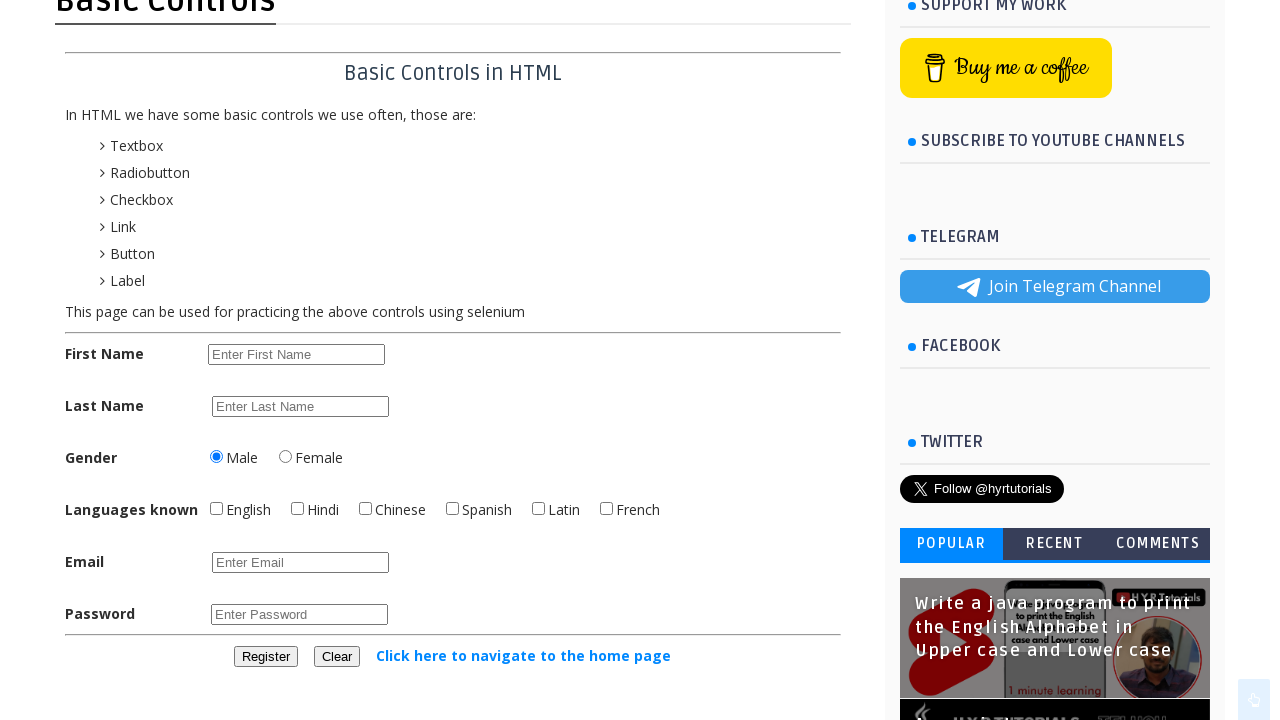

Filled first name field with 'John' on input[id='firstName']
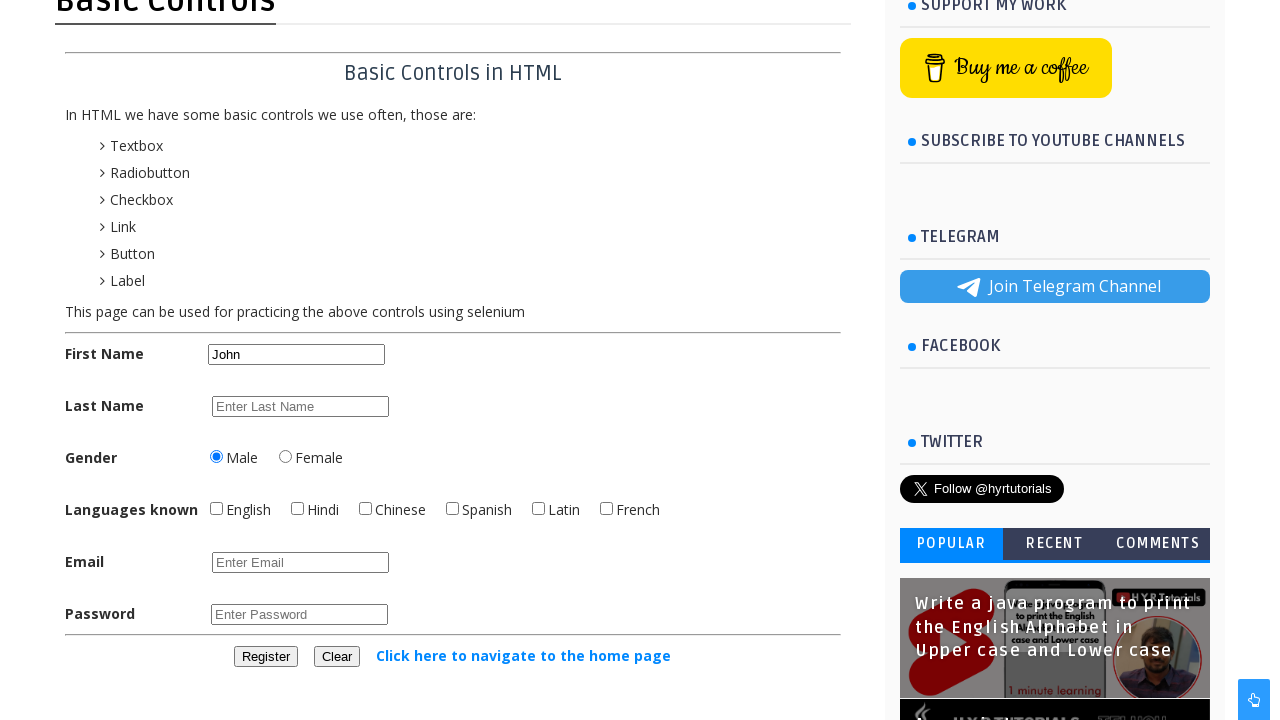

Filled last name field with 'Smith' on input[id='lastName']
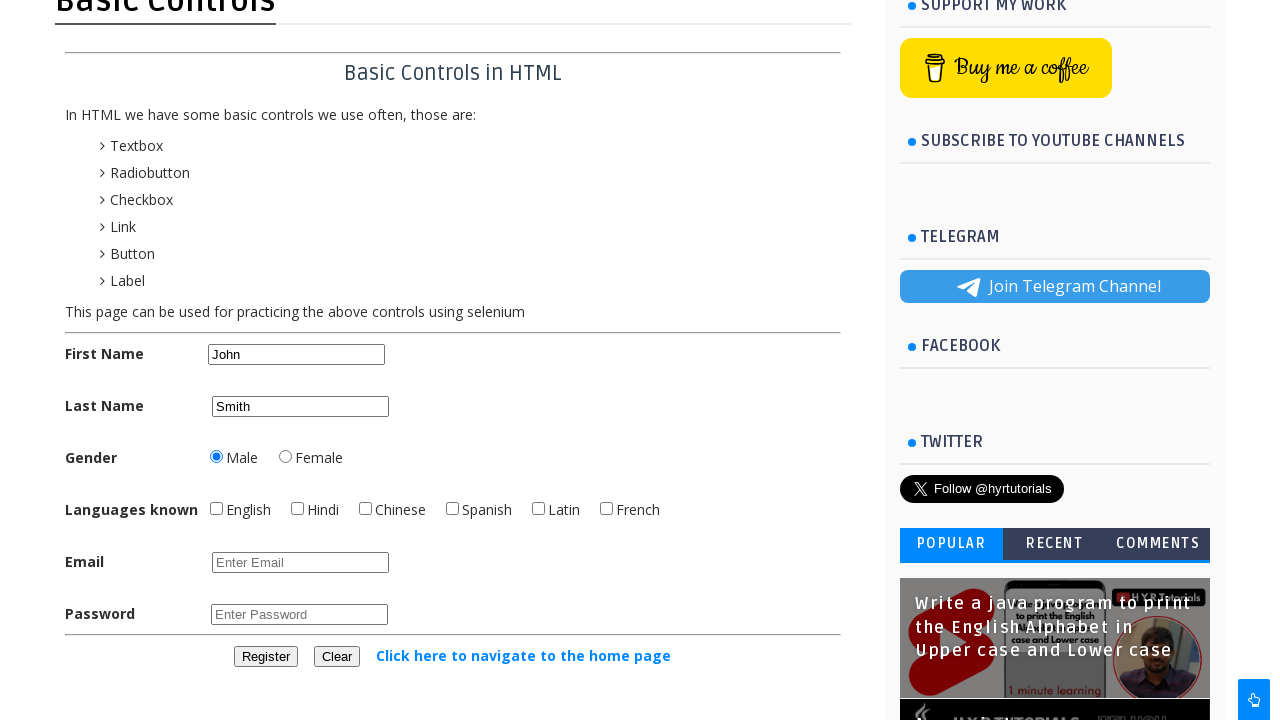

Filled email field with 'john.smith@example.com' on input[id='email']
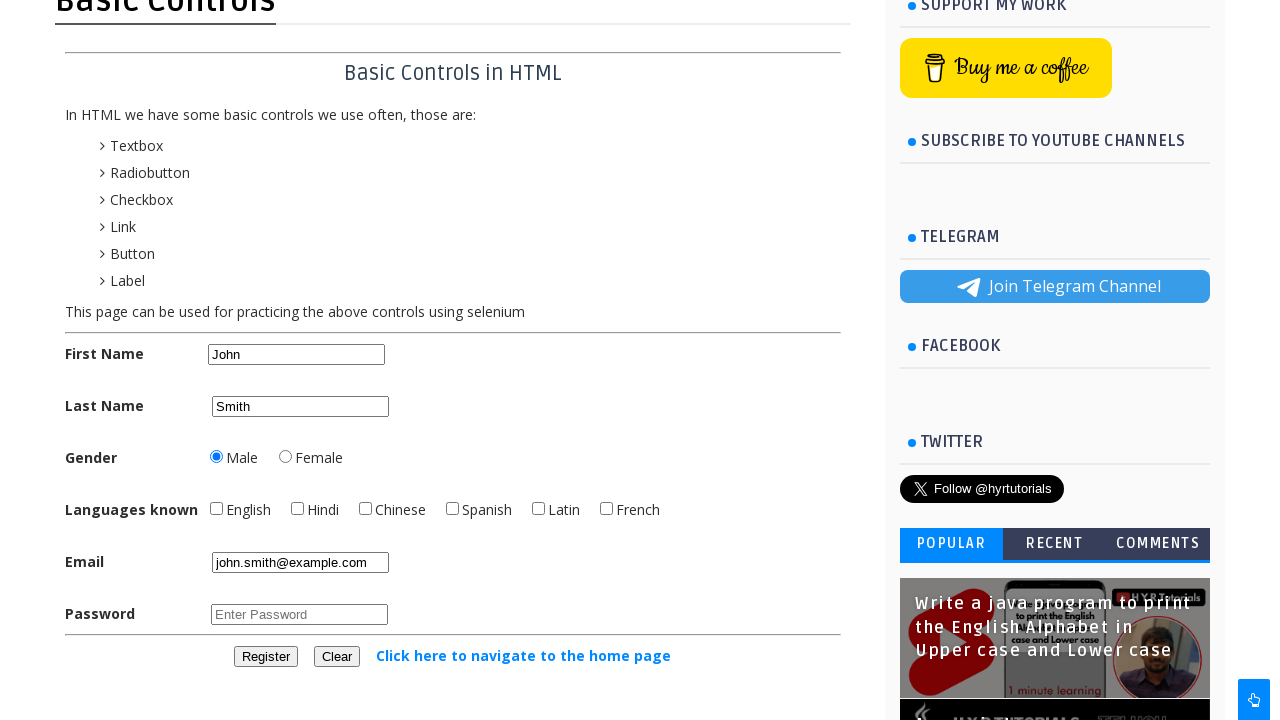

Filled password field with 'Test@12345' on input[id='password']
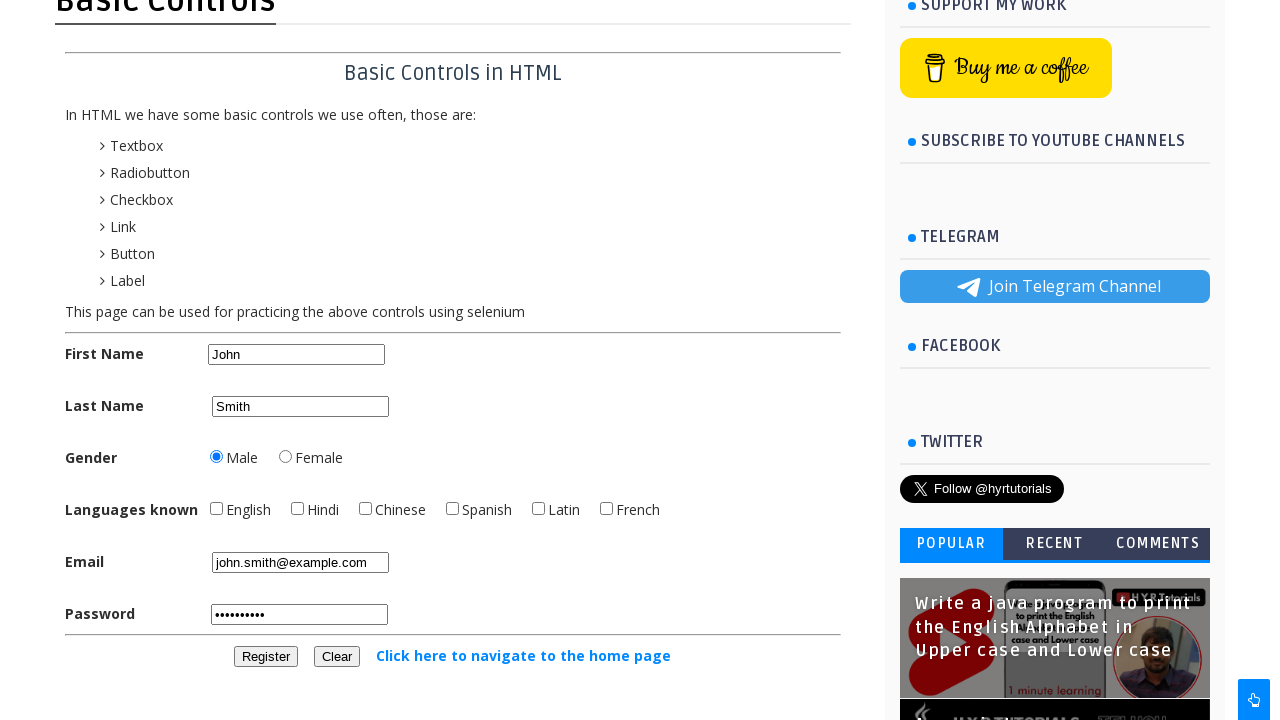

Selected female gender option at (286, 456) on input[id='femalerb']
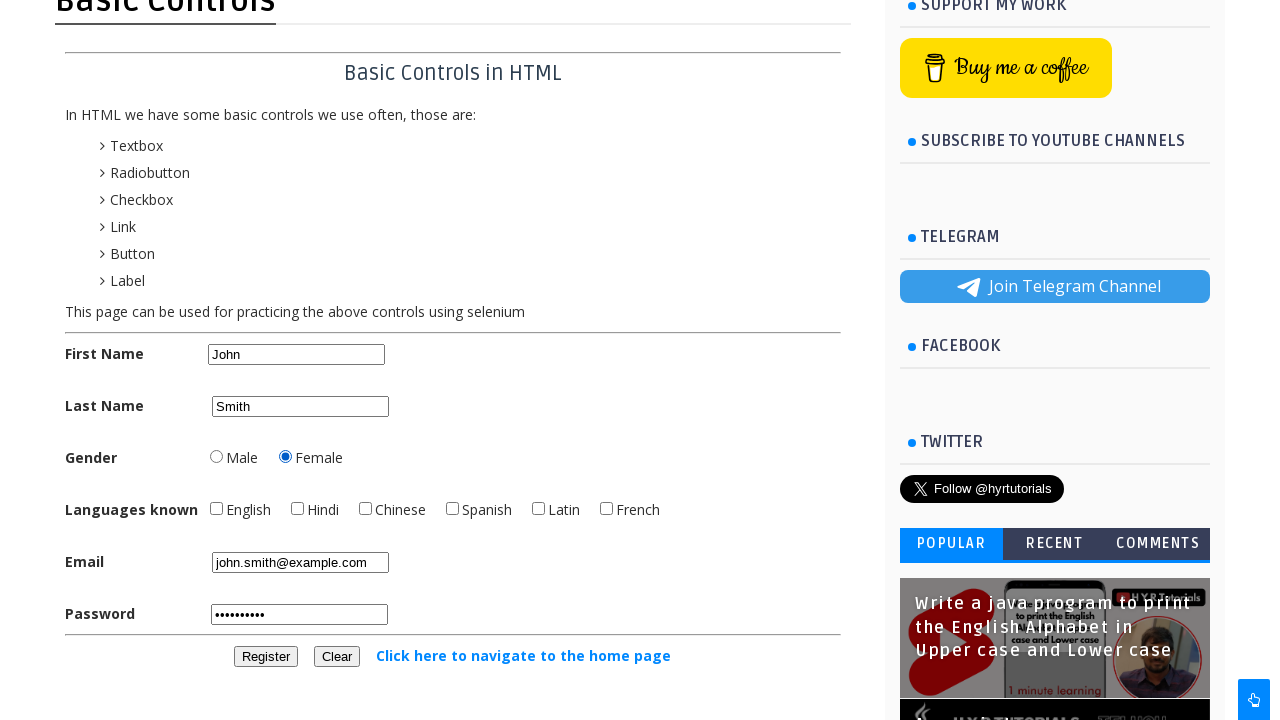

Selected English language preference checkbox at (216, 508) on input[id='englishchbx']
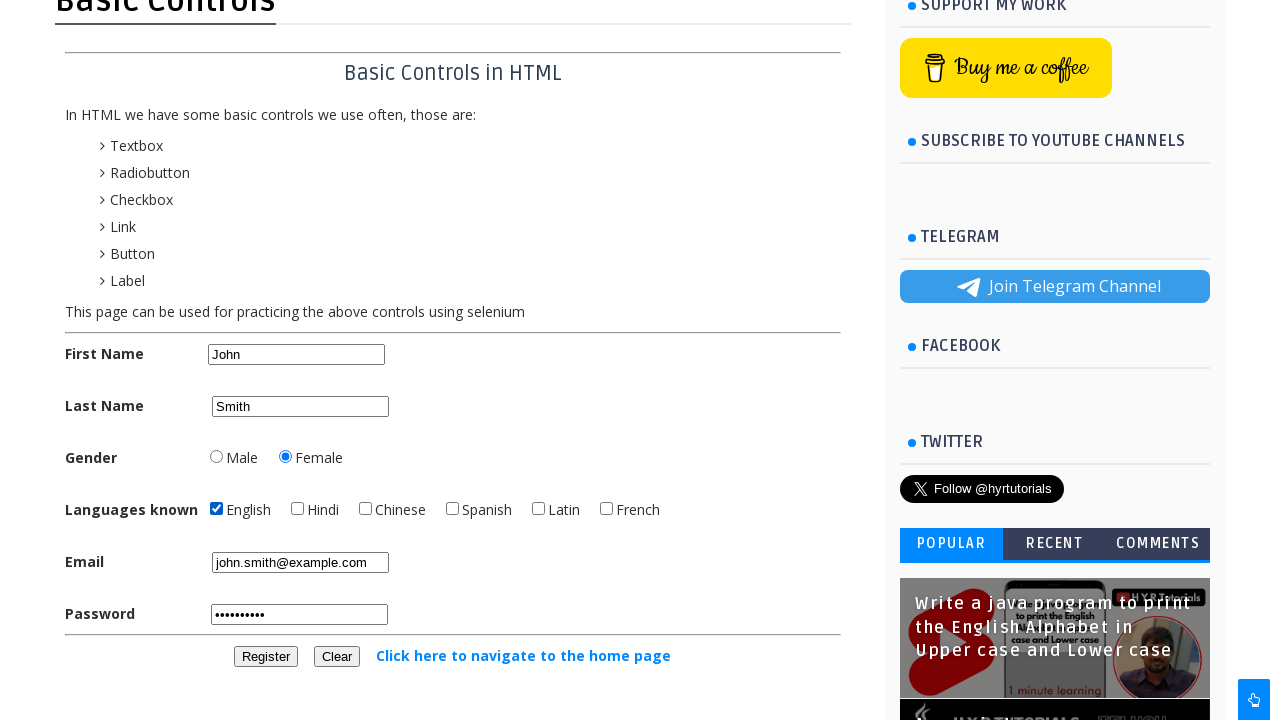

Scrolled page down 300px to reveal register button
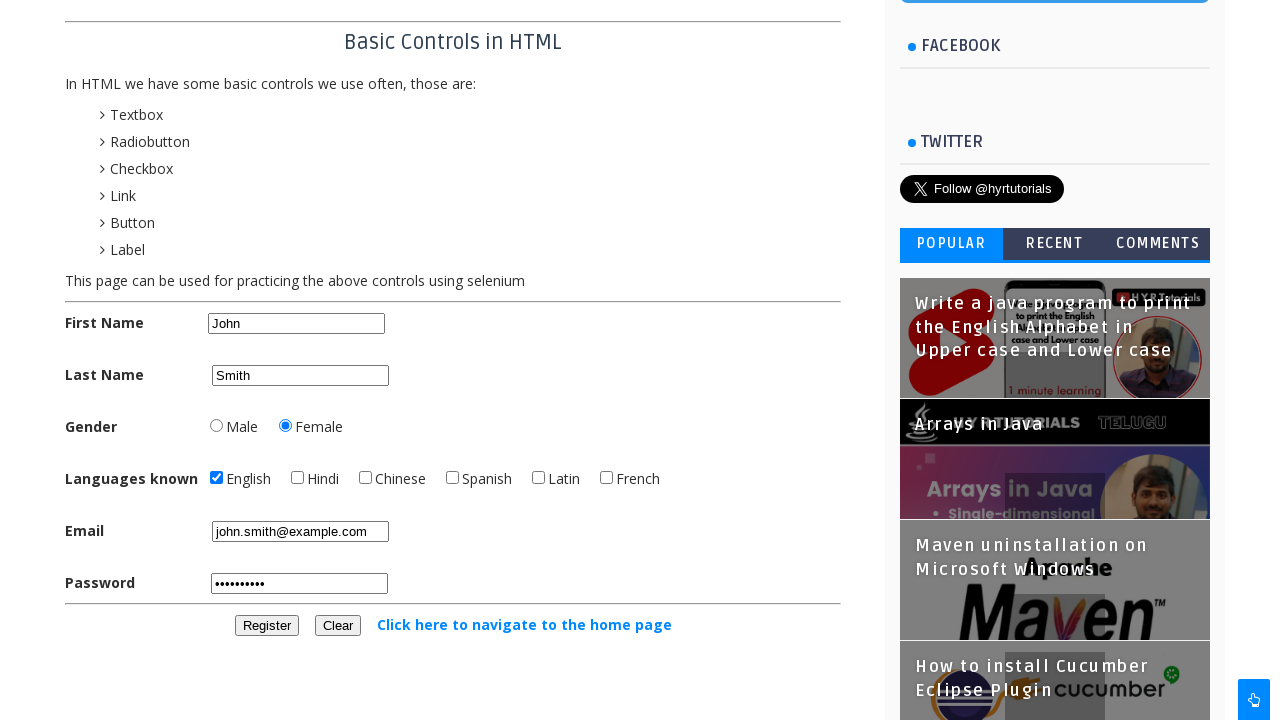

Clicked register button to submit the form at (266, 626) on button[id='registerbtn']
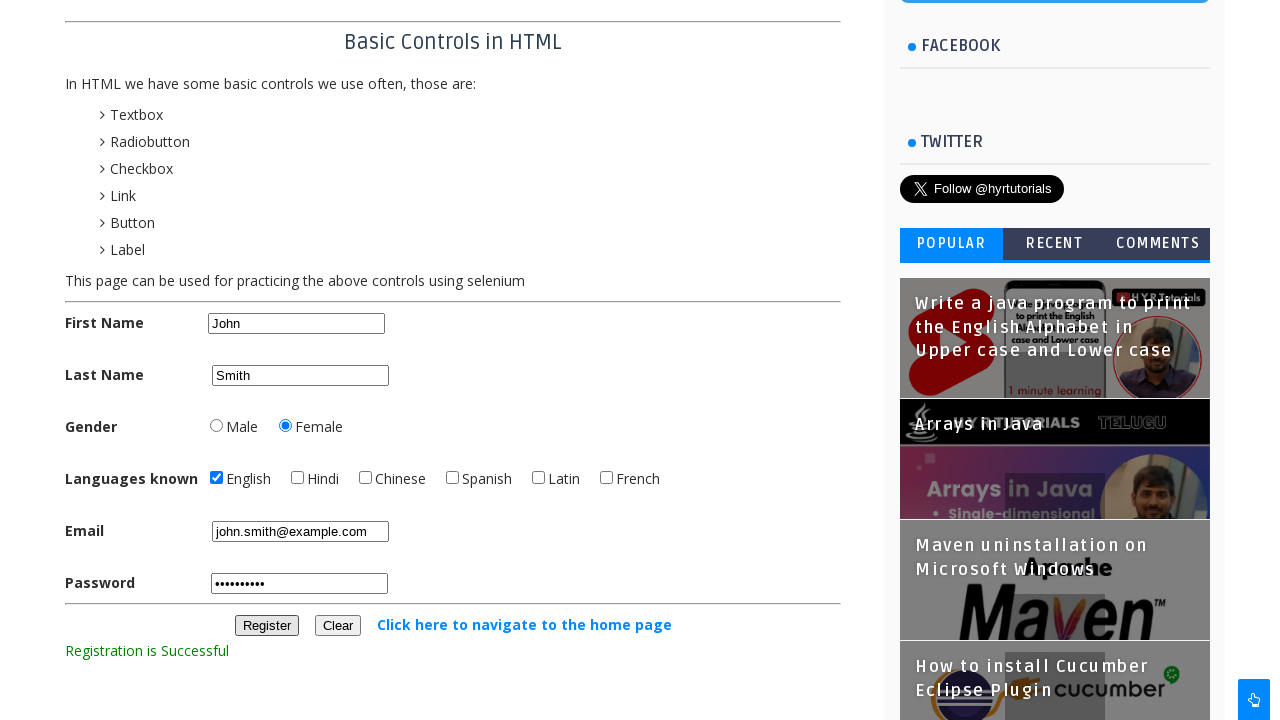

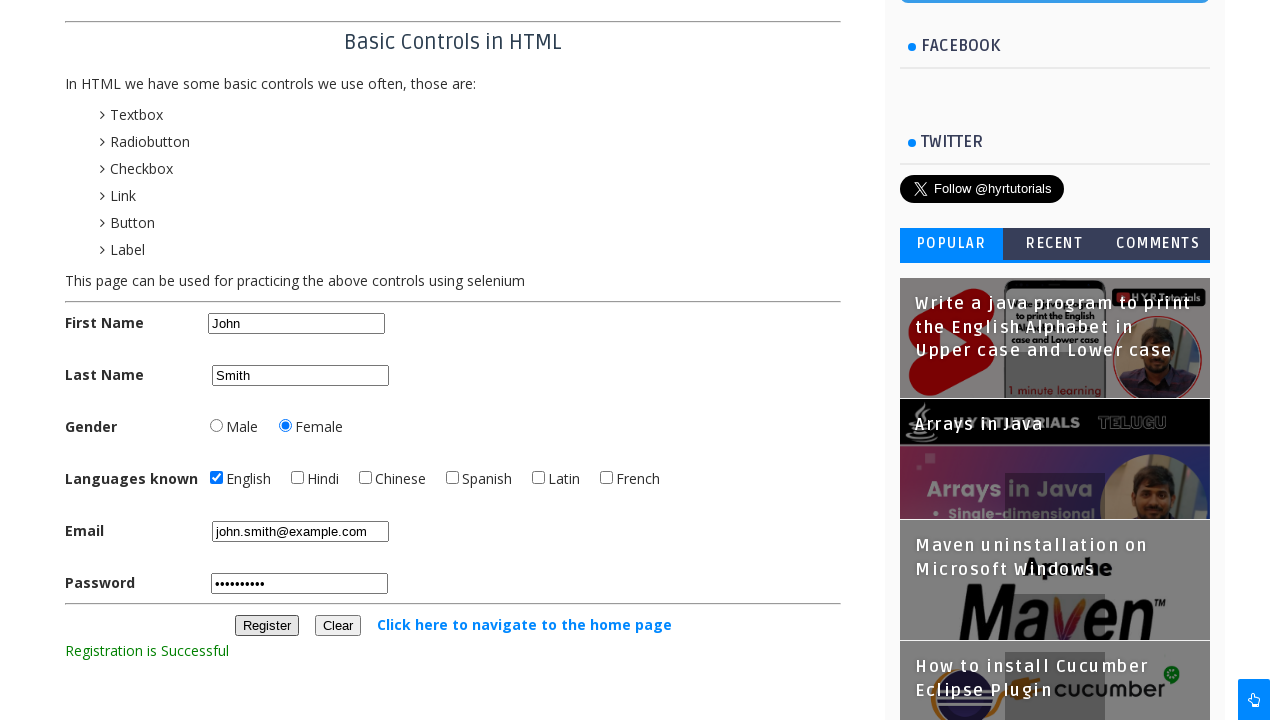